Tests selecting a superhero from a dropdown by directly clicking on the option with value "aq"

Starting URL: https://letcode.in/dropdowns

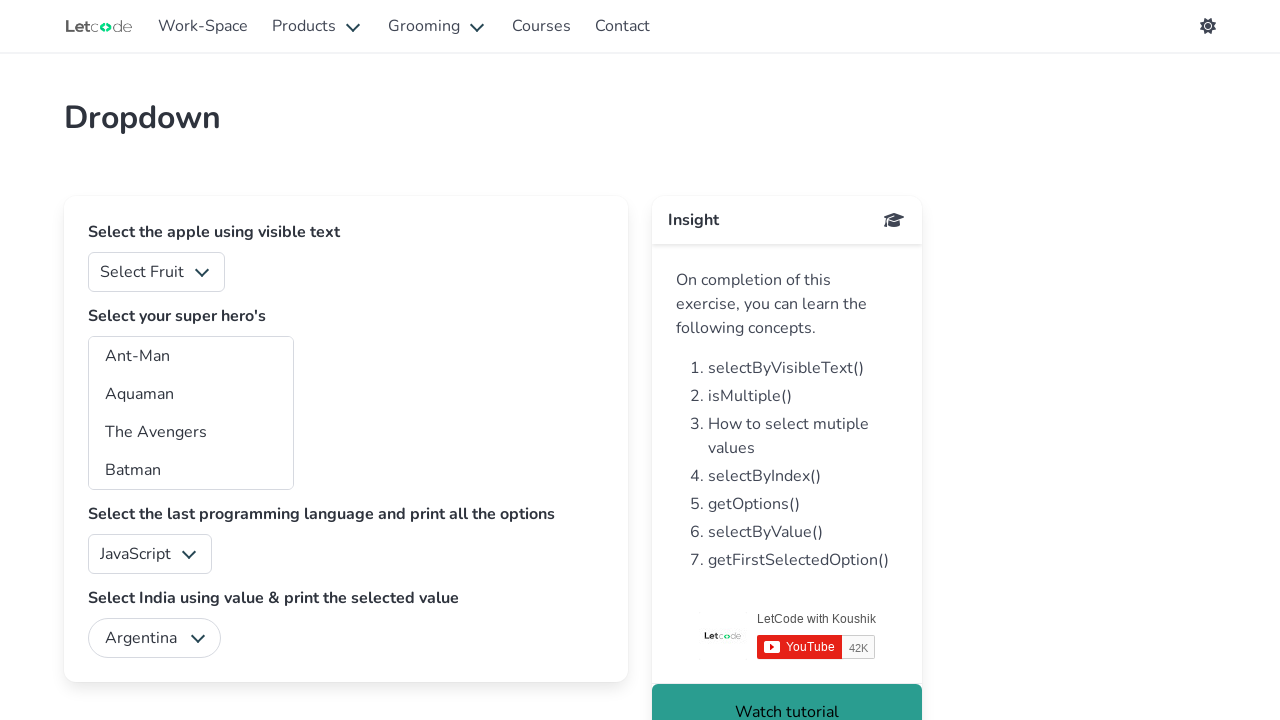

Clicked on superhero option with value 'aq' (Aquaman) from dropdown at (191, 394) on xpath=//*[@value="aq"]
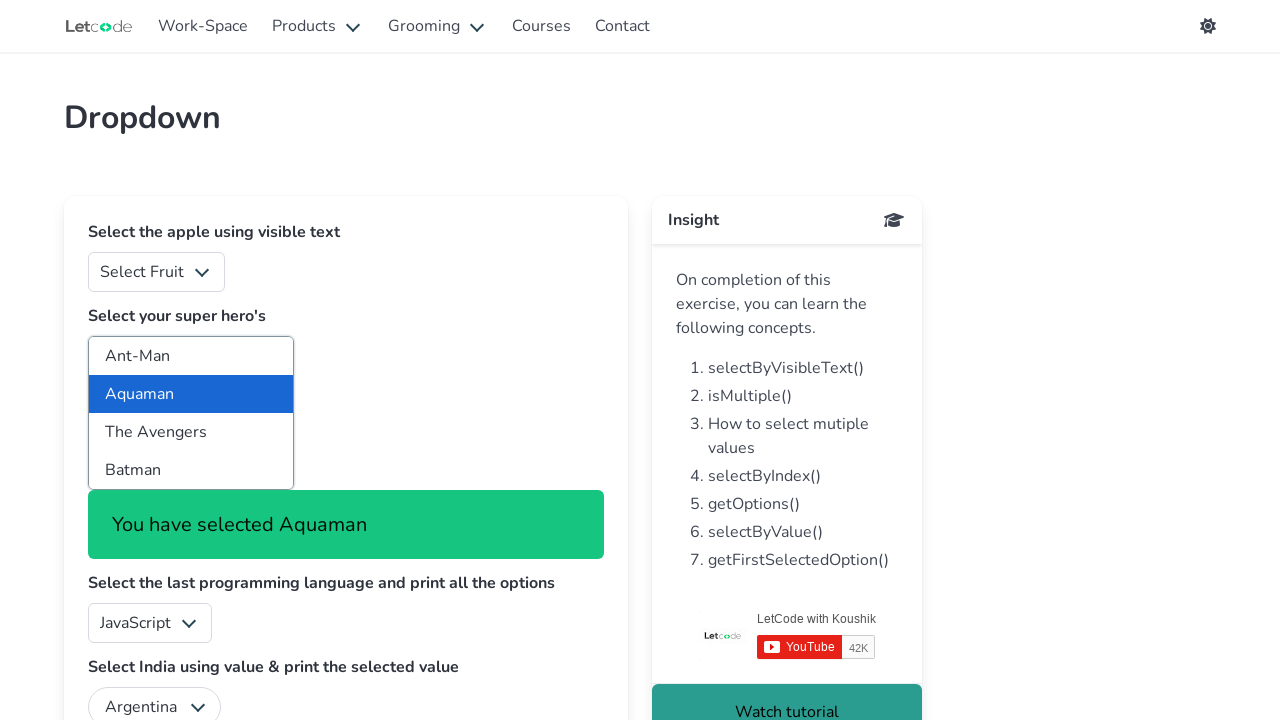

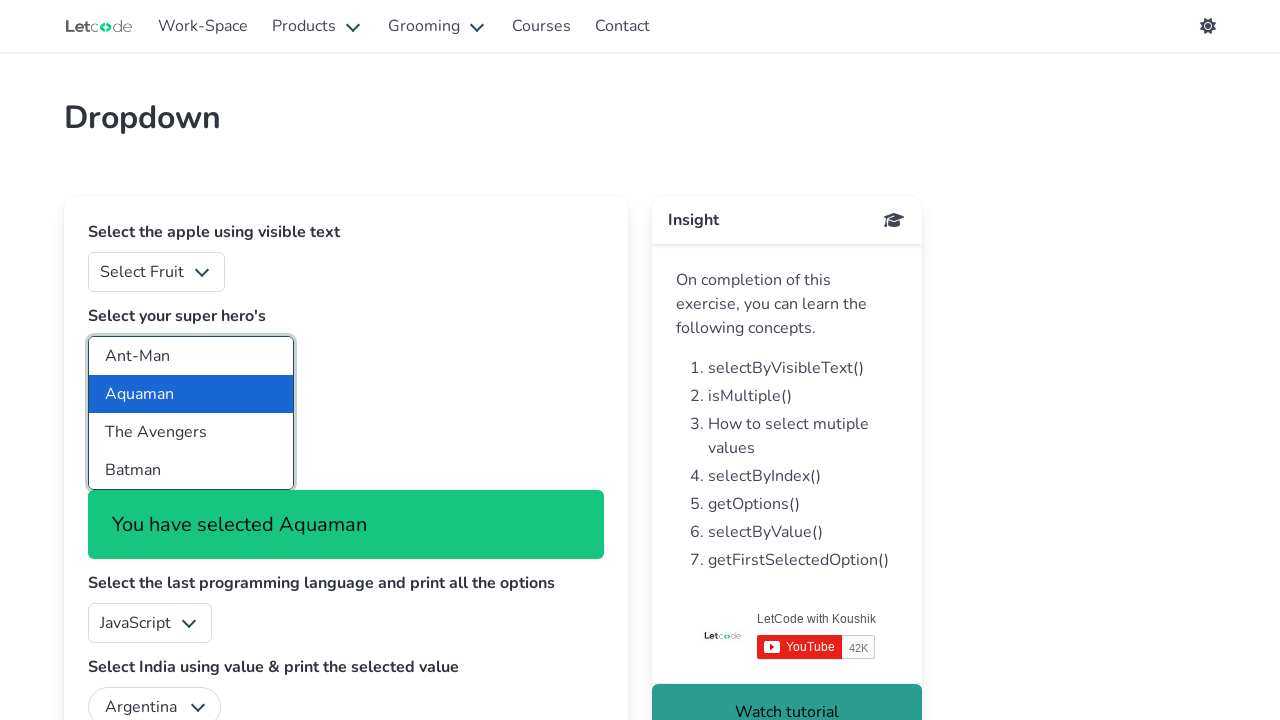